Tests a combo tree dropdown component by clicking to open it and selecting specific options from the dropdown menu

Starting URL: https://www.jqueryscript.net/demo/Drop-Down-Combo-Tree/

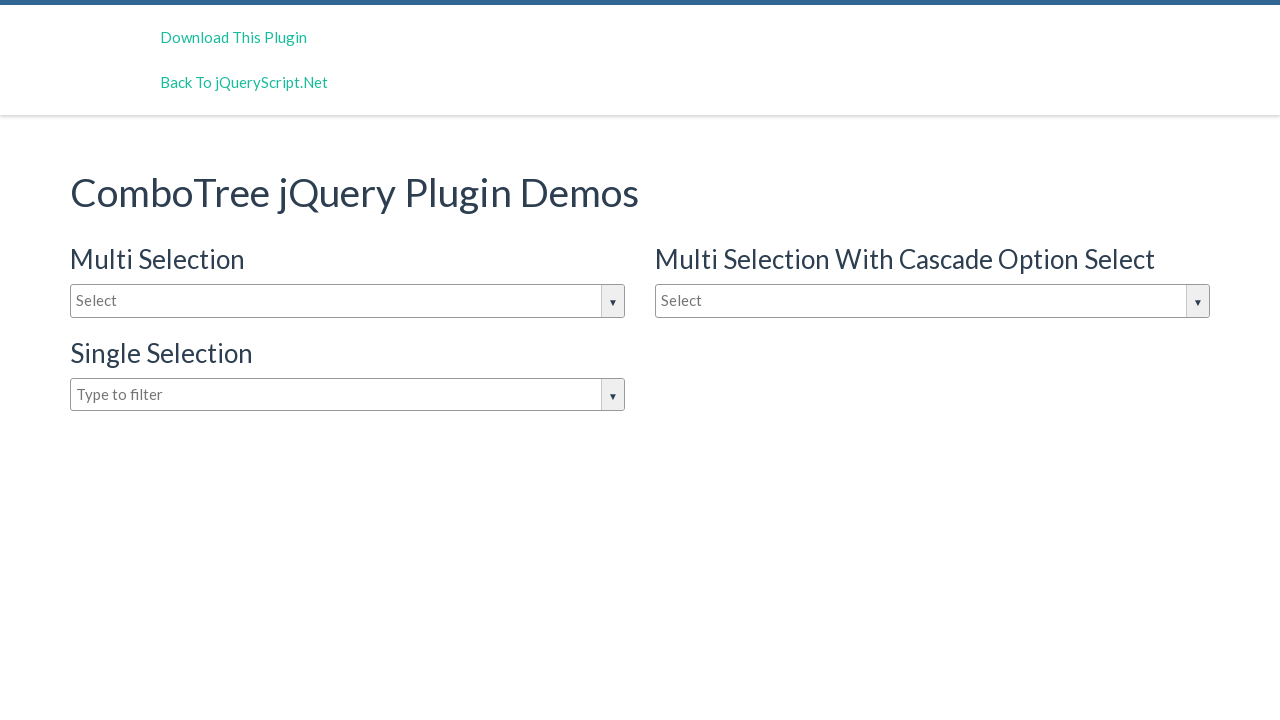

Clicked on combo tree input box to open dropdown at (348, 301) on #justAnInputBox
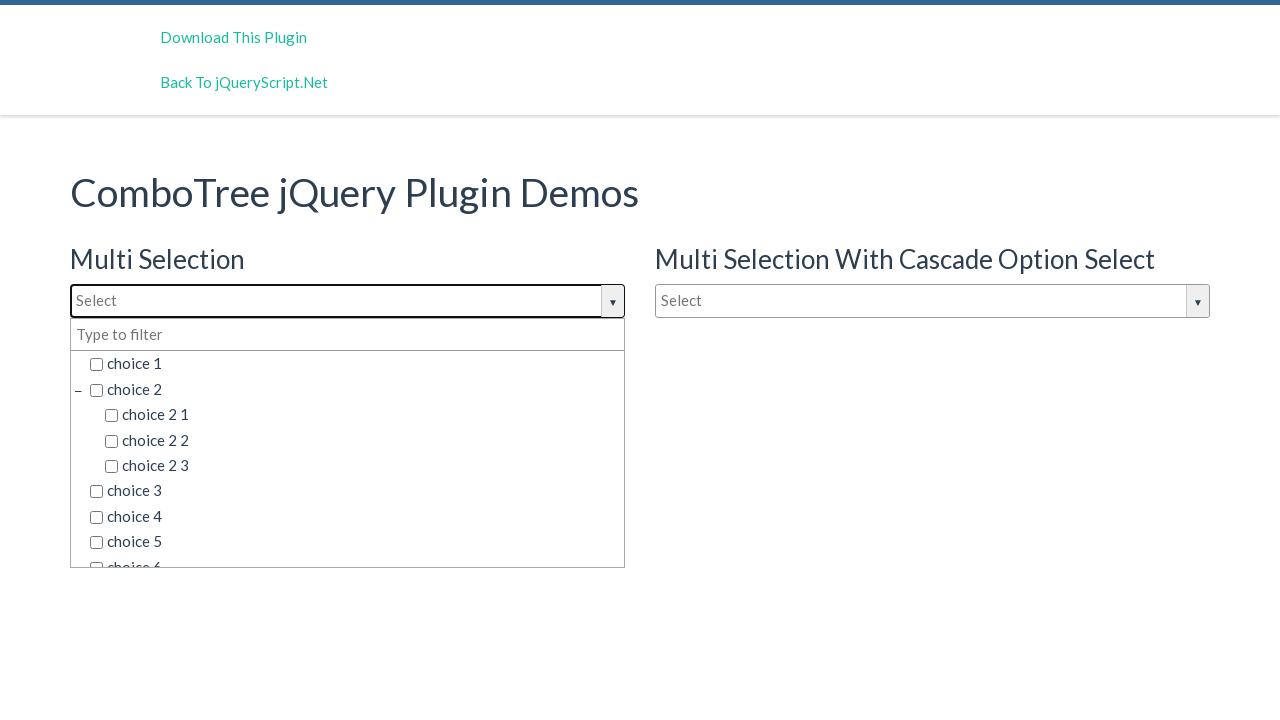

Waited for dropdown options to become visible
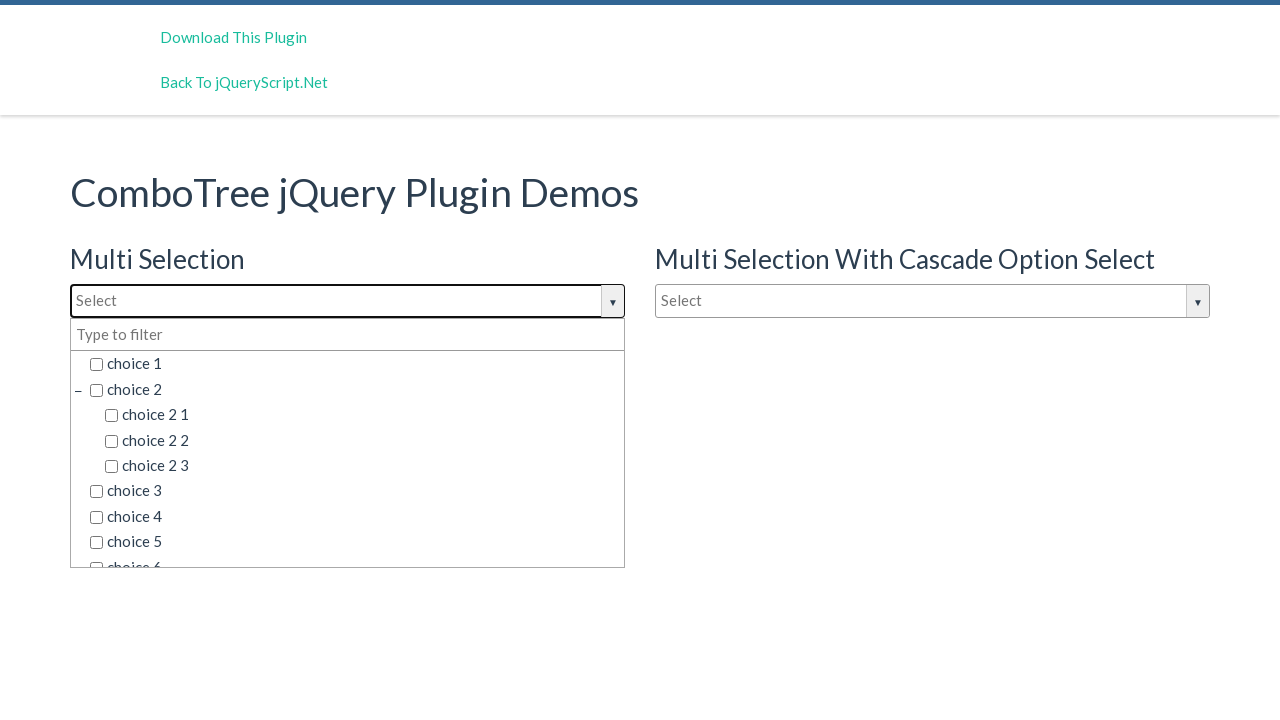

Retrieved all dropdown option elements
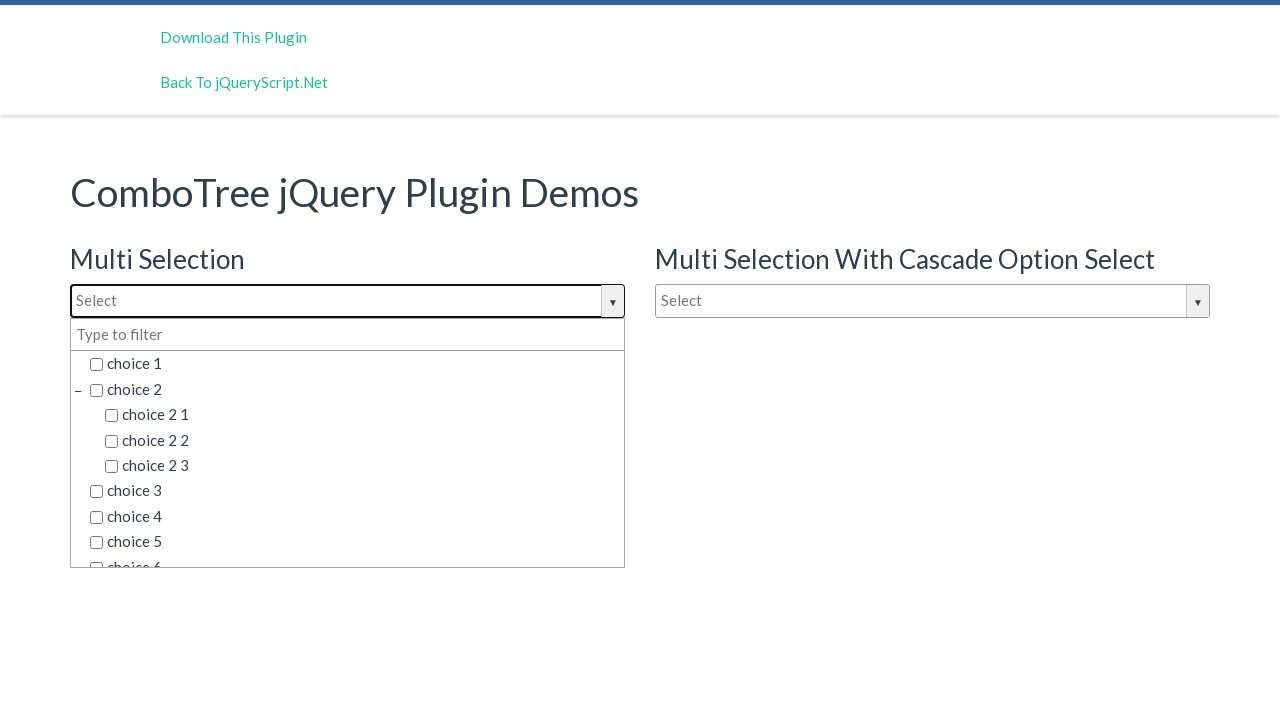

Selected 'choice 7' from the dropdown menu at (355, 554) on span.comboTreeItemTitle >> nth=14
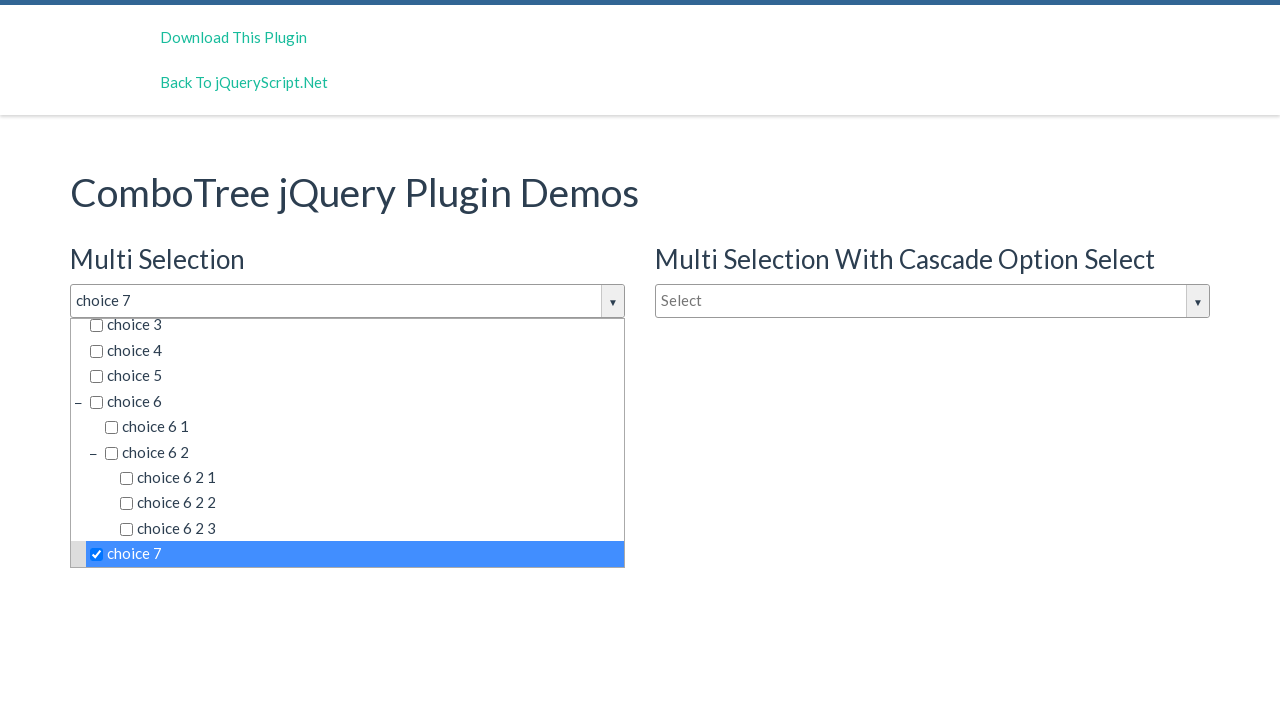

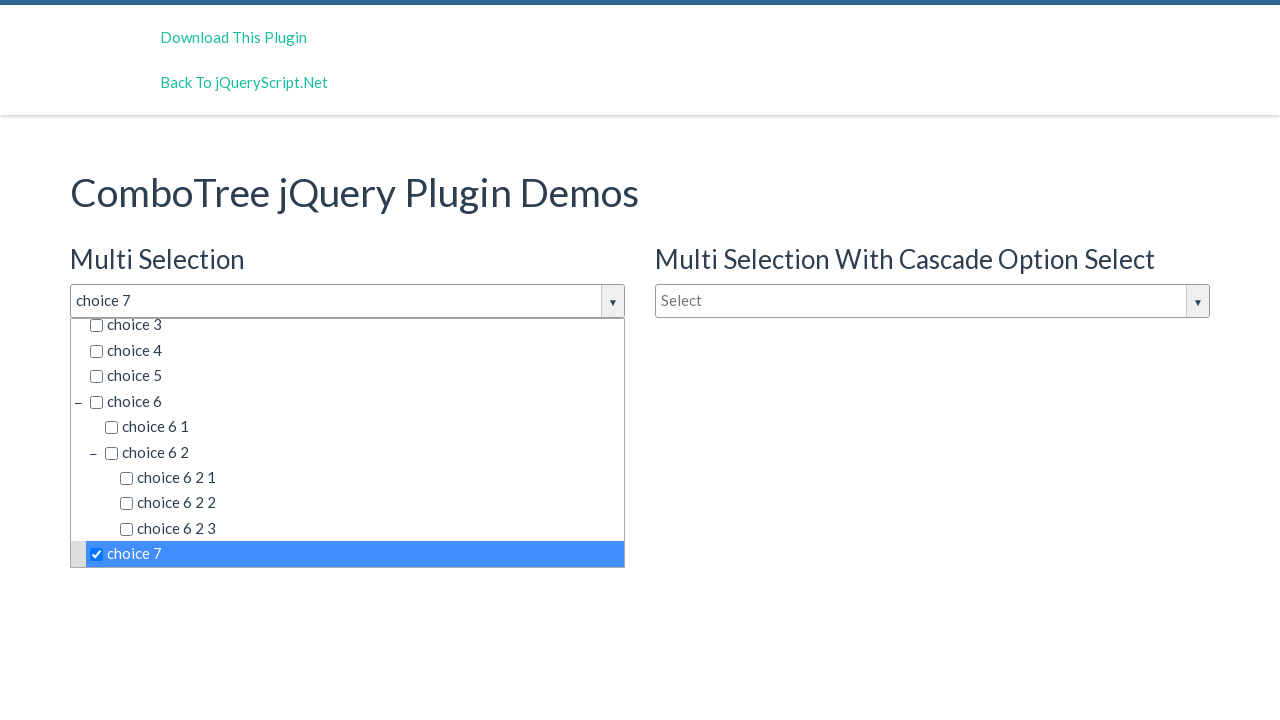